Tests radio button functionality on a student registration form by selecting the "Other" gender option and verifying that "Male" is not selected

Starting URL: https://www.tutorialspoint.com/selenium/practice/selenium_automation_practice.php

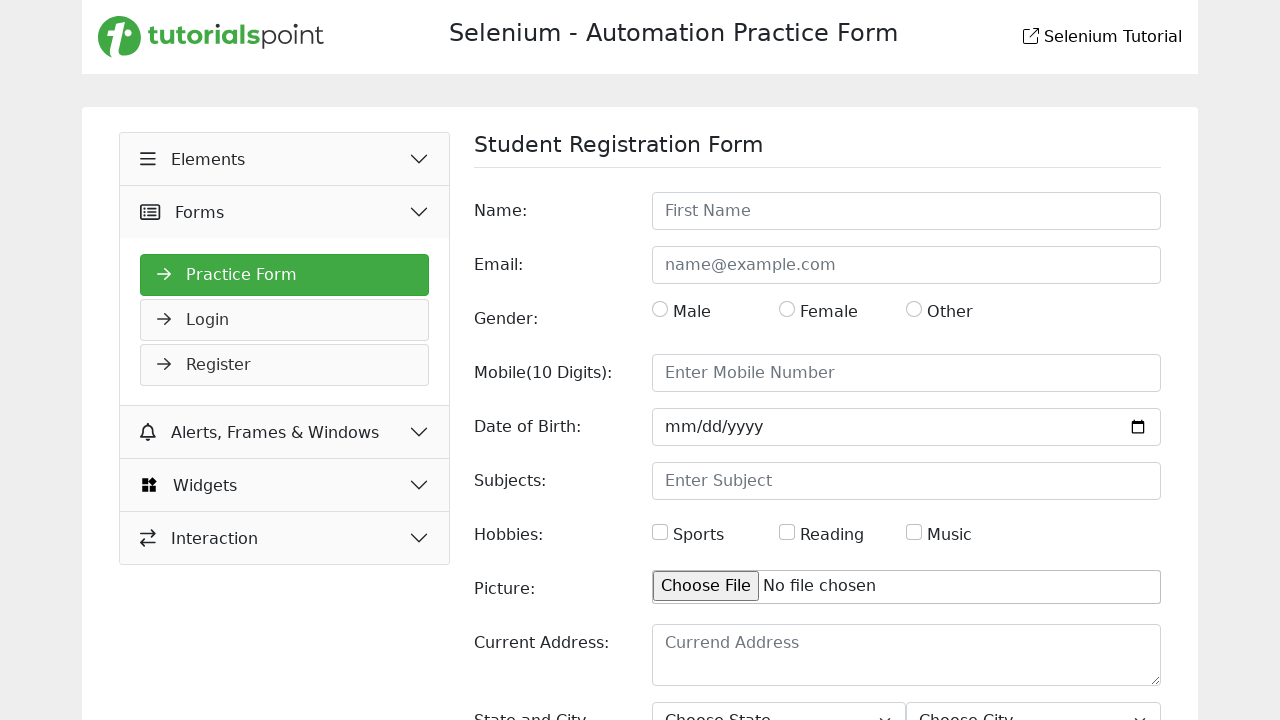

Clicked on the 'Other' gender radio button at (914, 309) on xpath=//label[text()='Other']/preceding-sibling::input
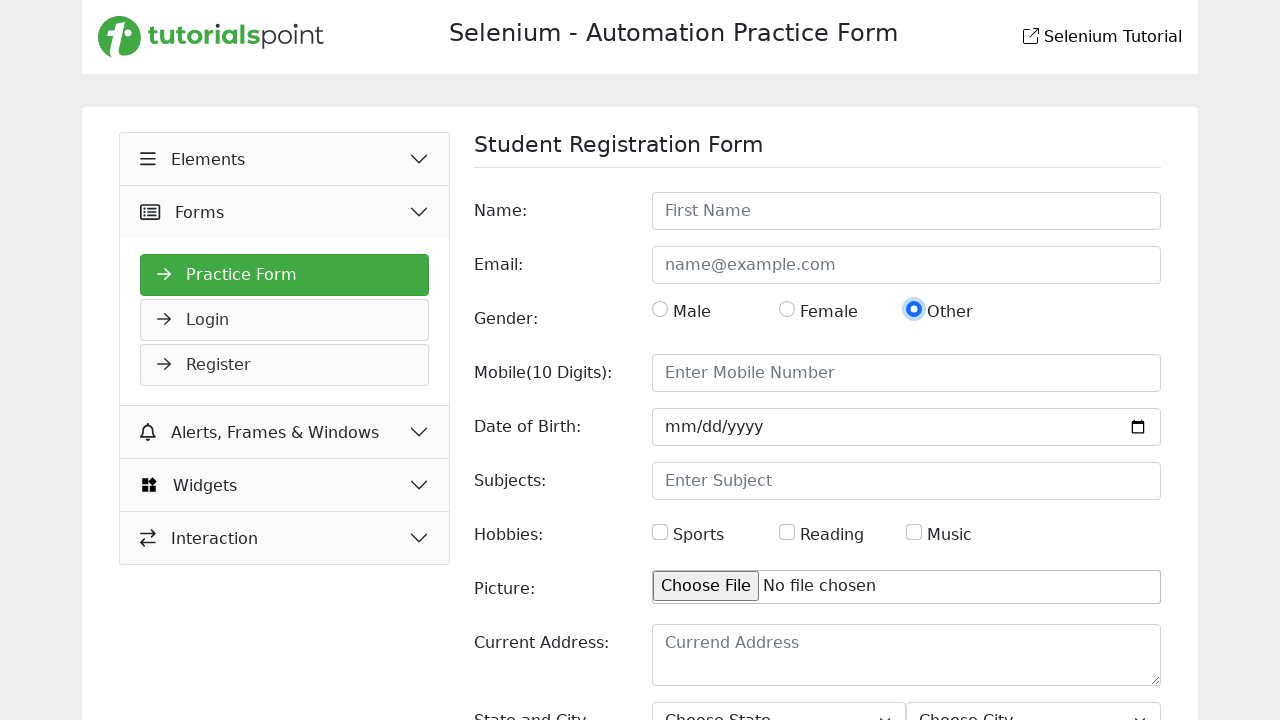

Located the 'Male' radio button element
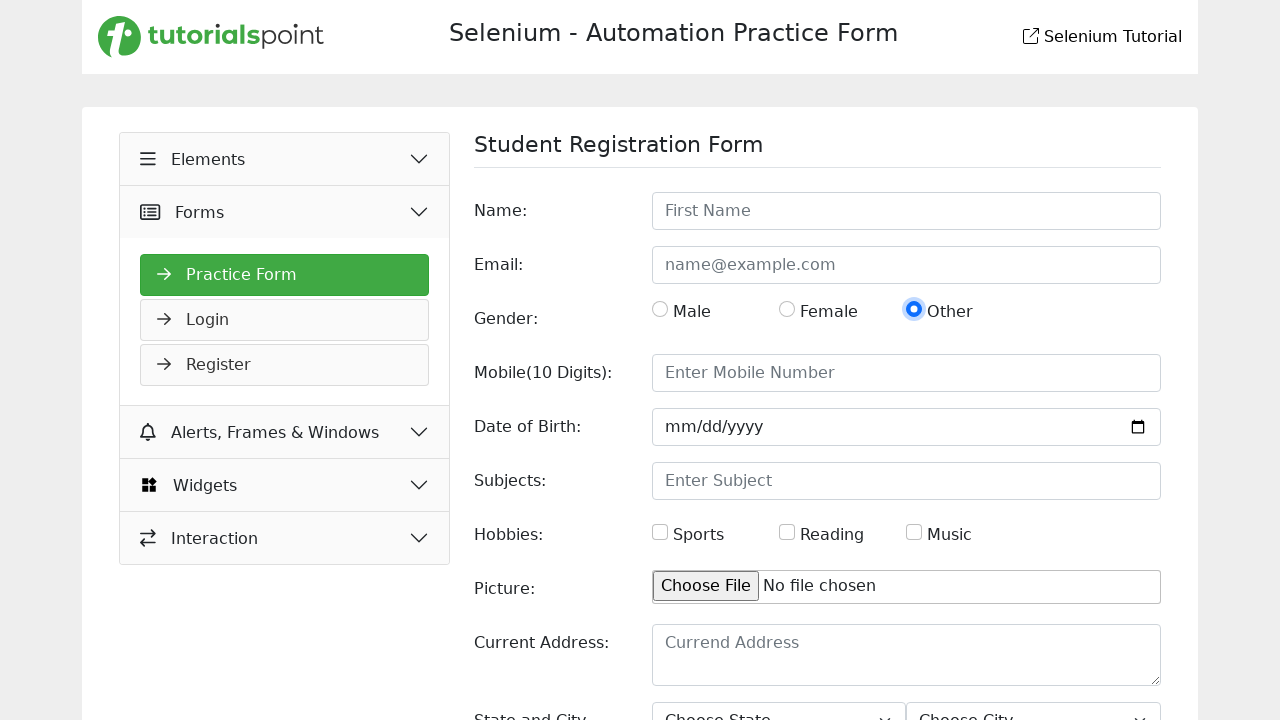

Verified that Male radio button is not selected
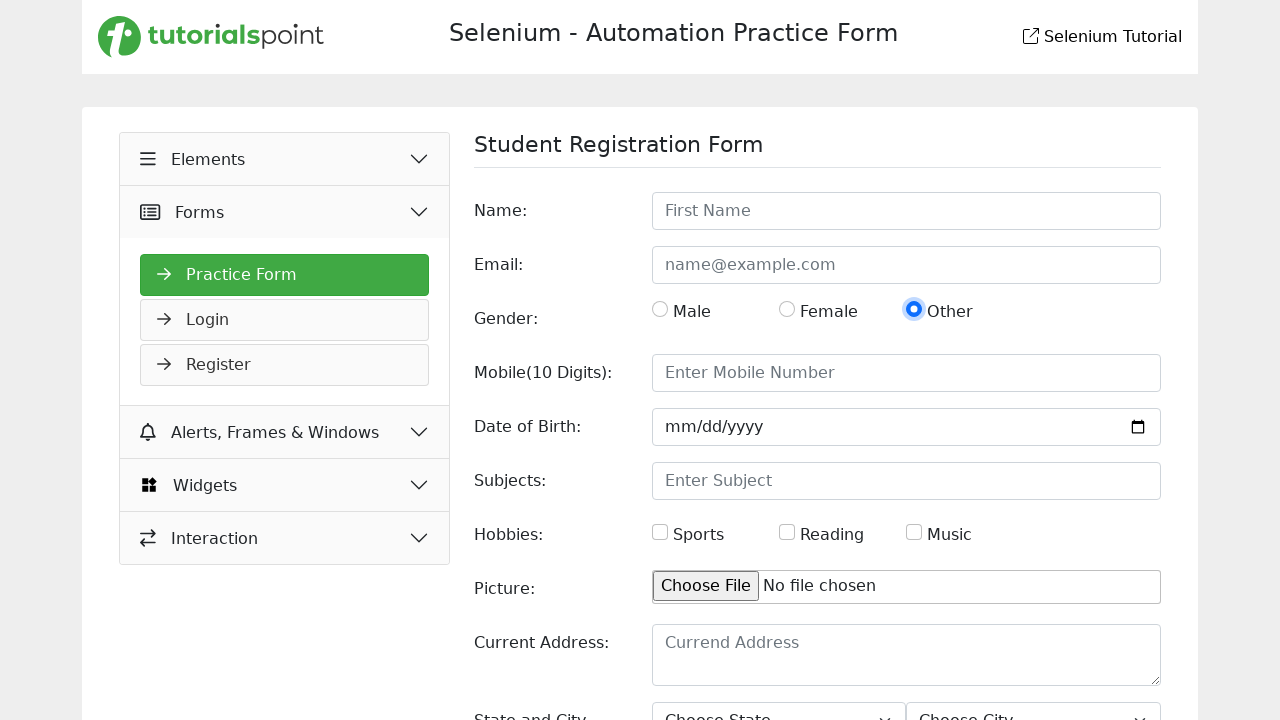

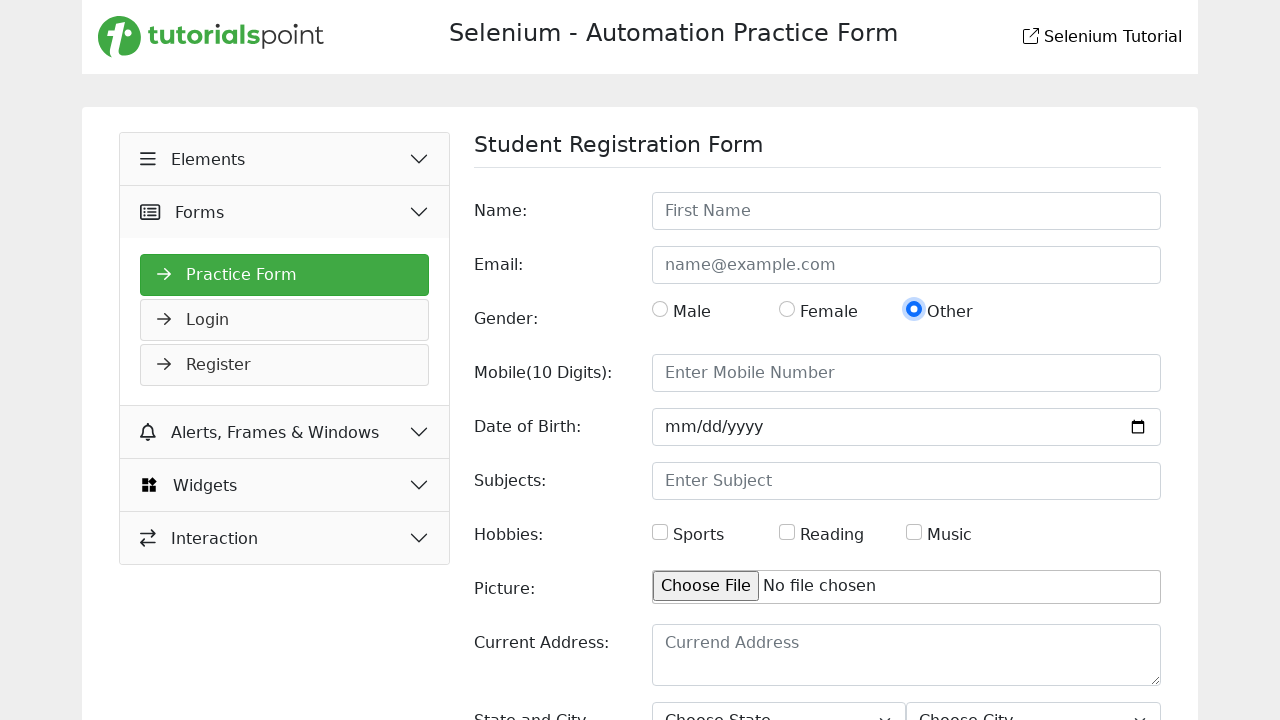